Tests confirm dialog by clicking a button and accepting the confirmation to verify the confirmation message

Starting URL: https://atidcollege.co.il/Xamples/ex_switch_navigation.html

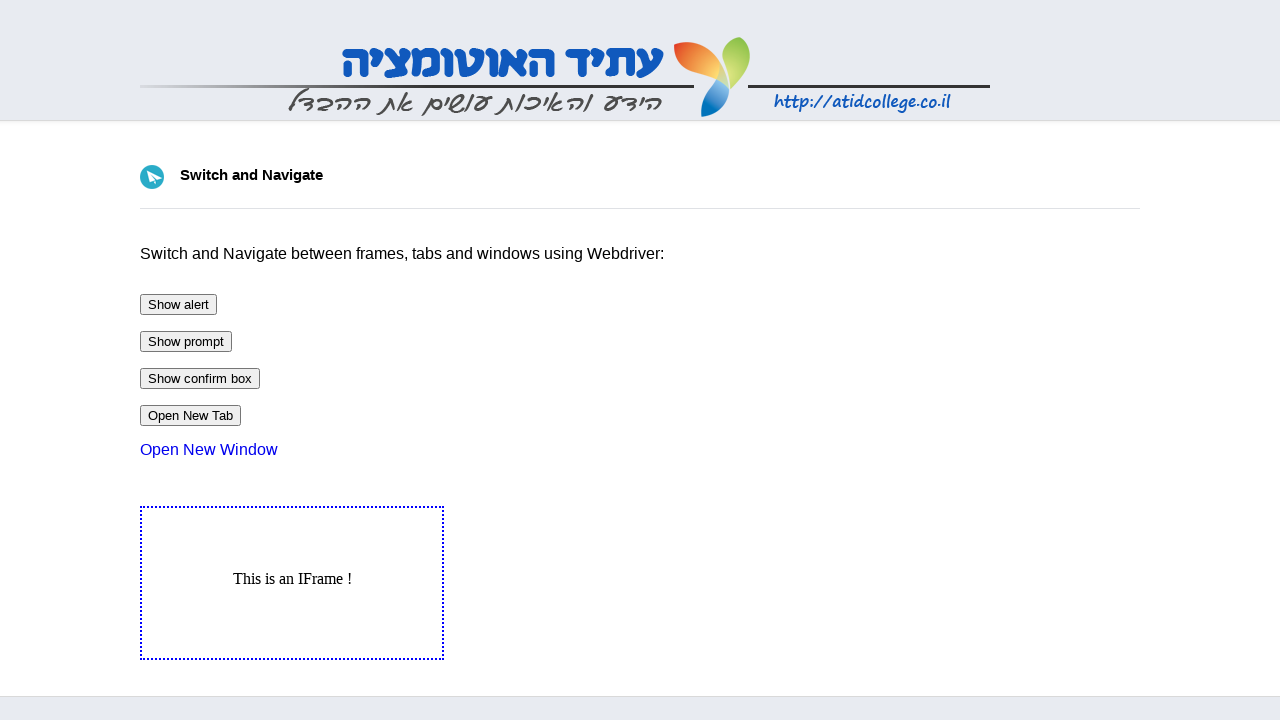

Set up confirm dialog handler to accept
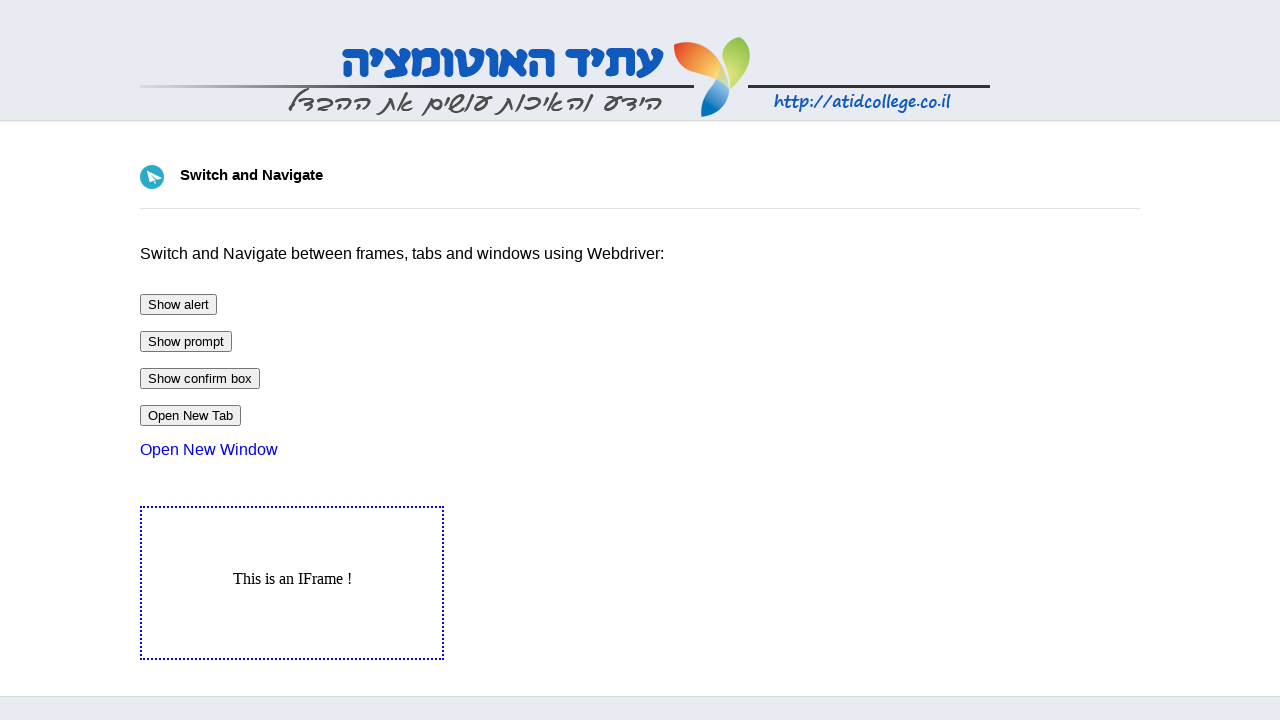

Clicked button to trigger confirm dialog at (200, 378) on #btnConfirm
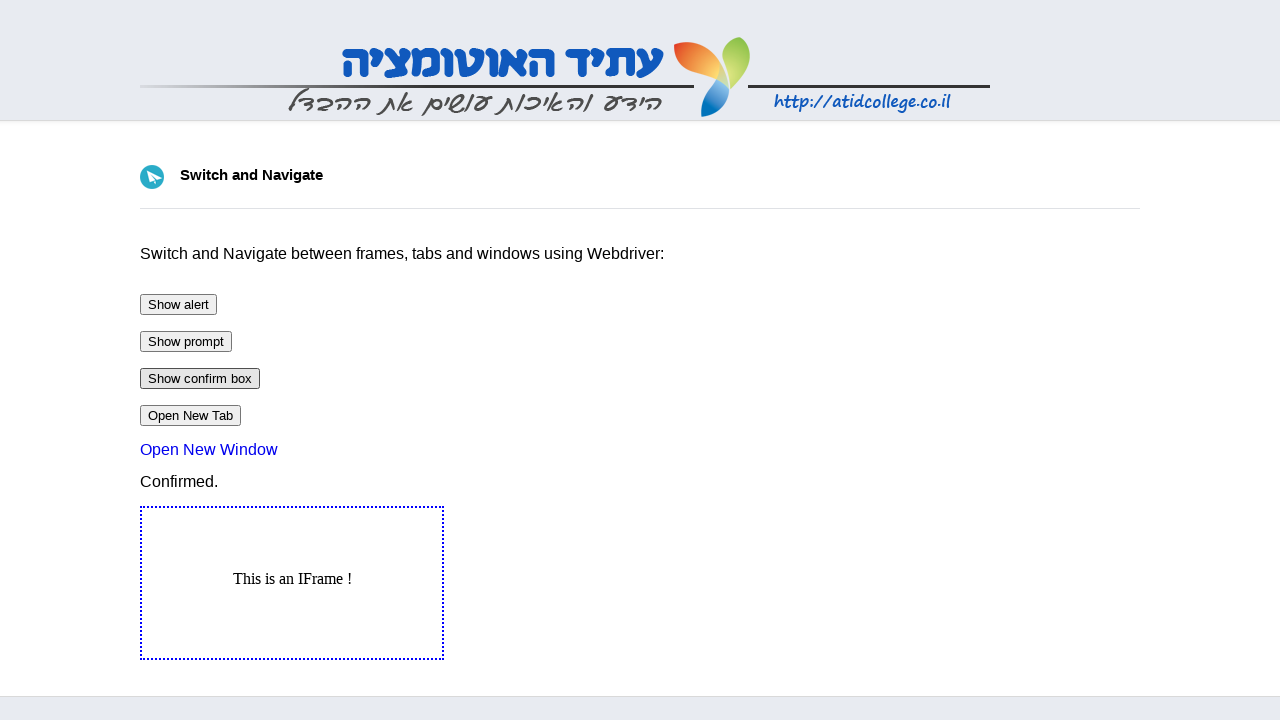

Confirmation message output element appeared
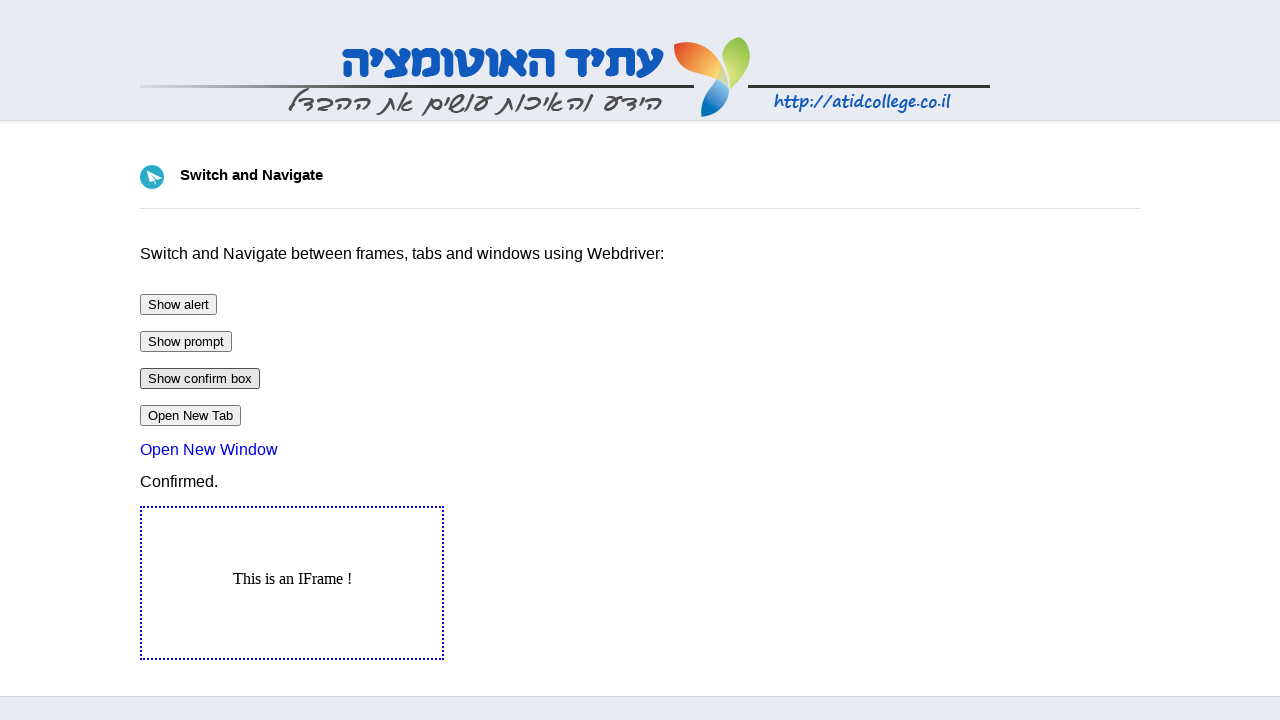

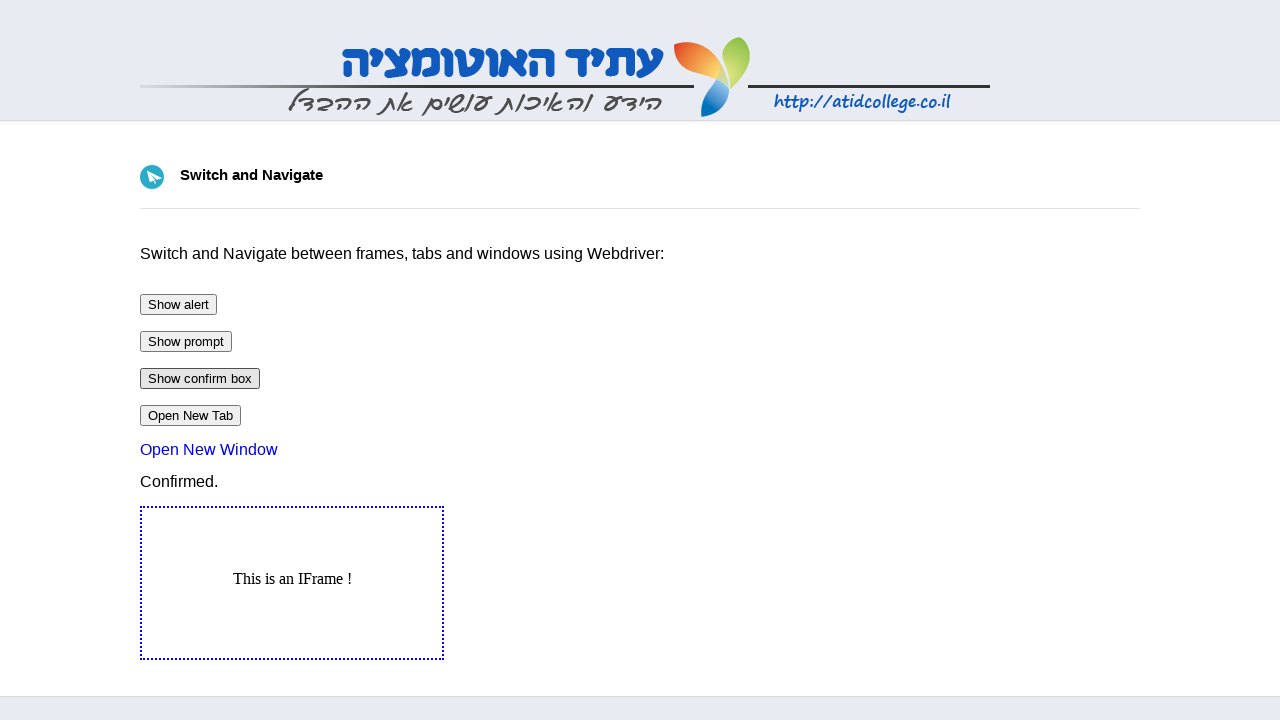